Navigates to CodePlex homepage to verify the page loads successfully

Starting URL: https://www.codeplex.com

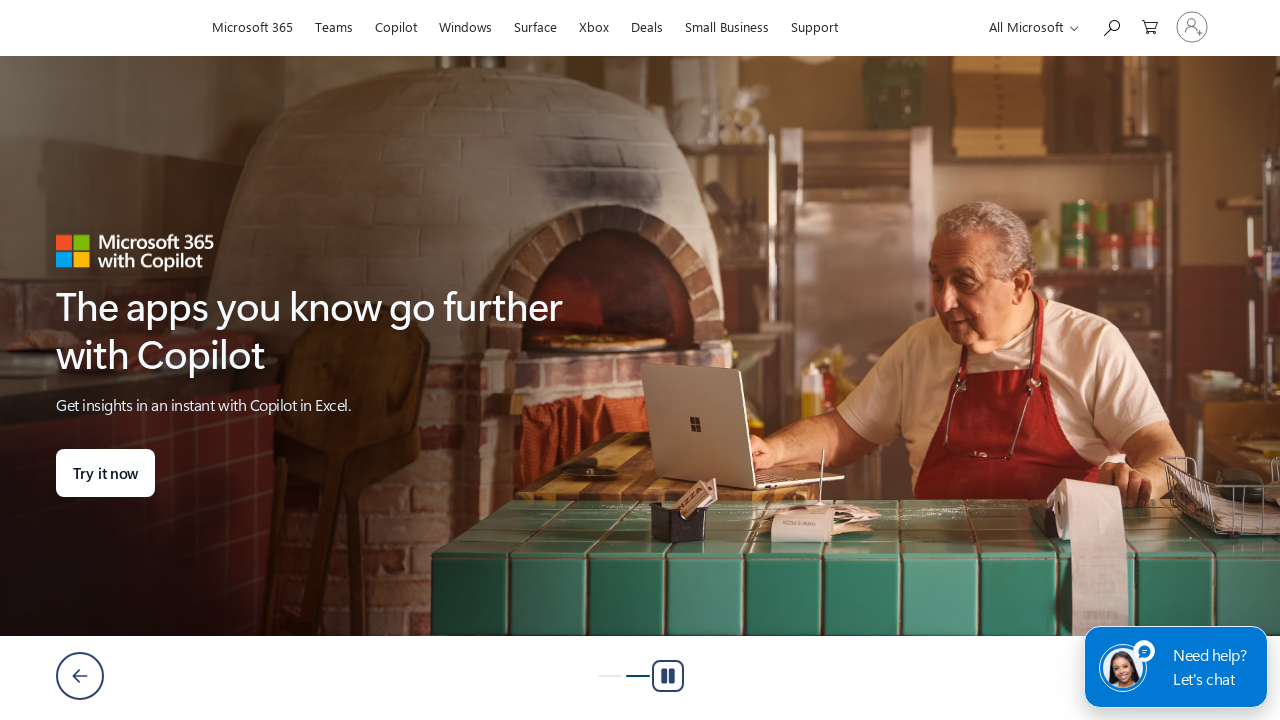

CodePlex homepage loaded and DOM content fully rendered
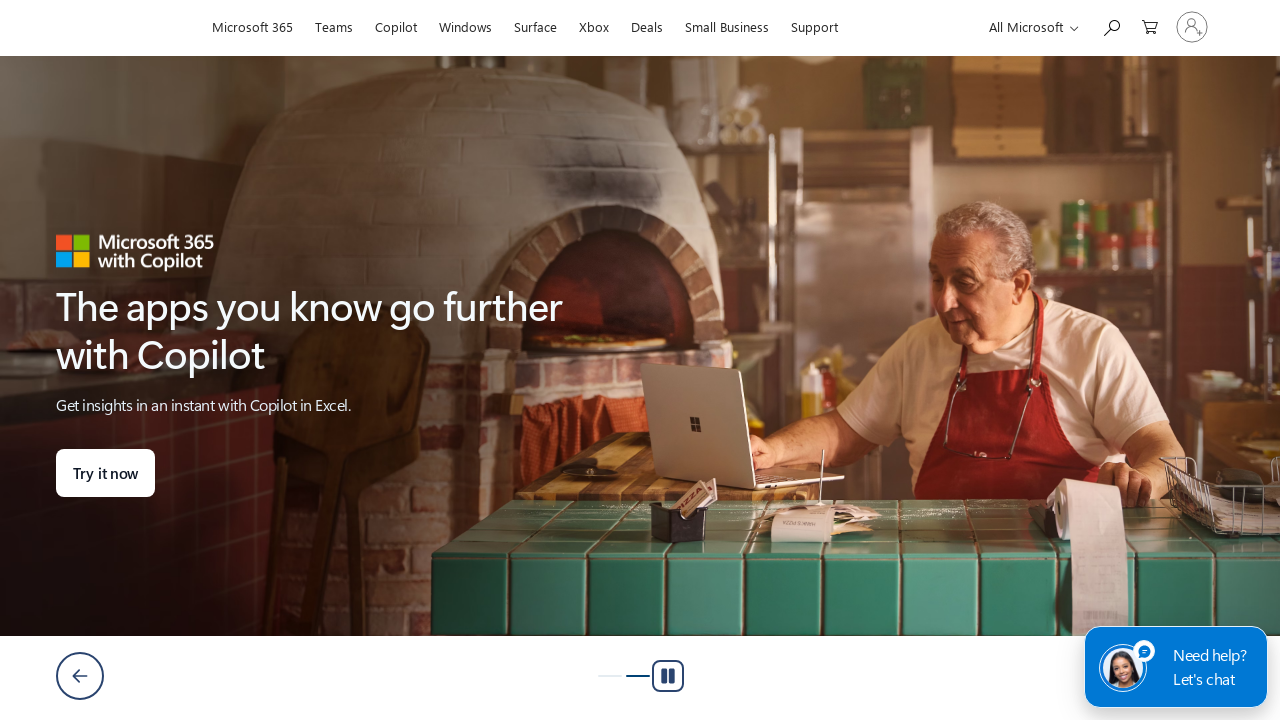

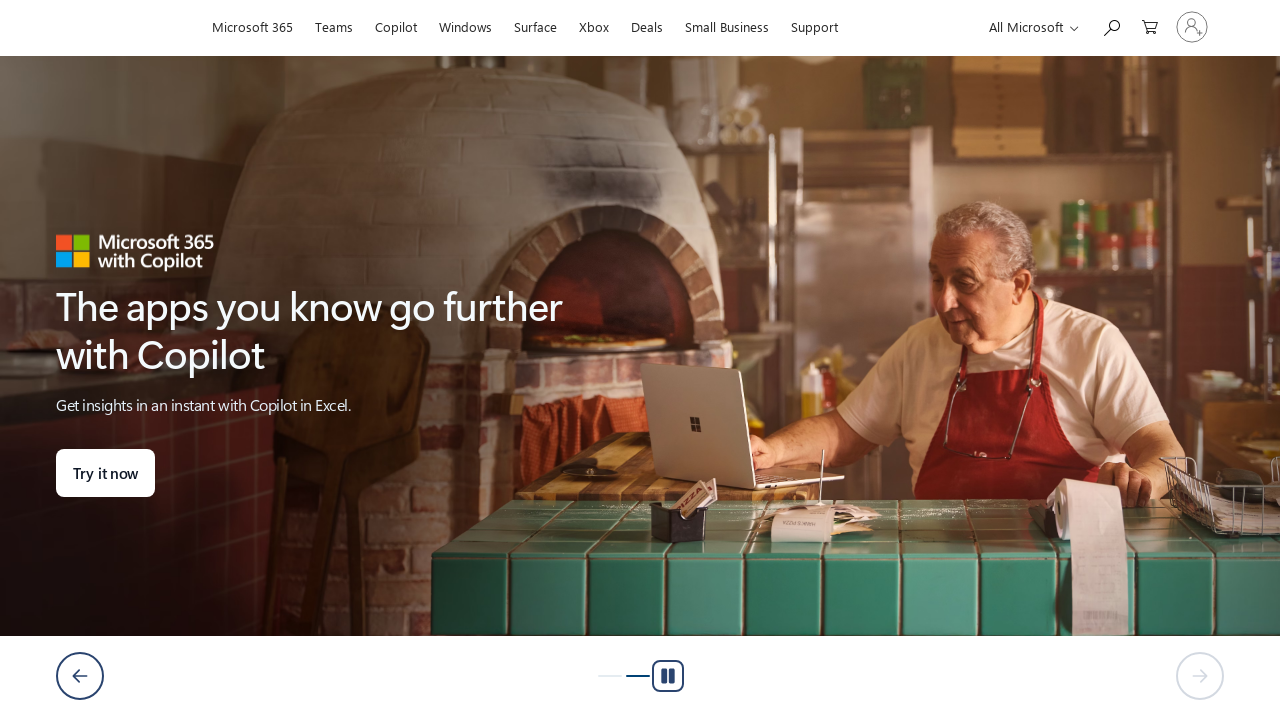